Tests clicking on the BOOKS link and verifies navigation to the shop page

Starting URL: https://keybooks.ro/

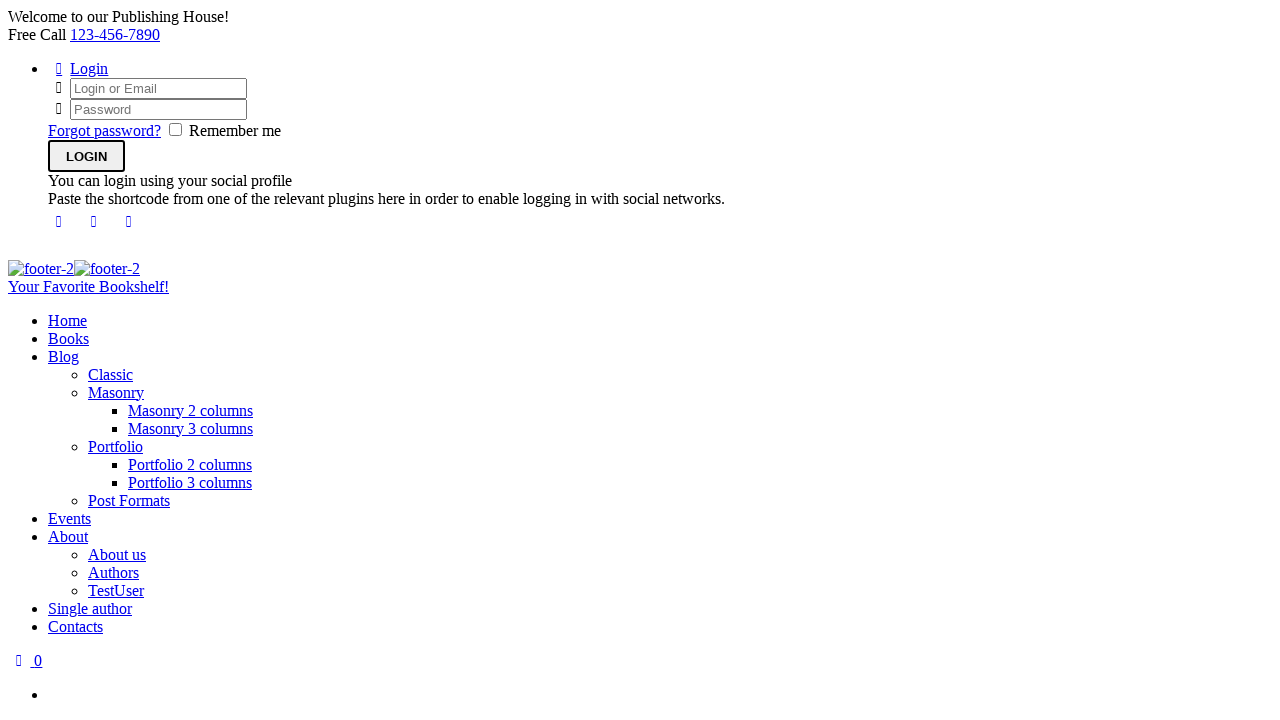

Clicked on BOOKS link at (68, 338) on a:text('BOOKS')
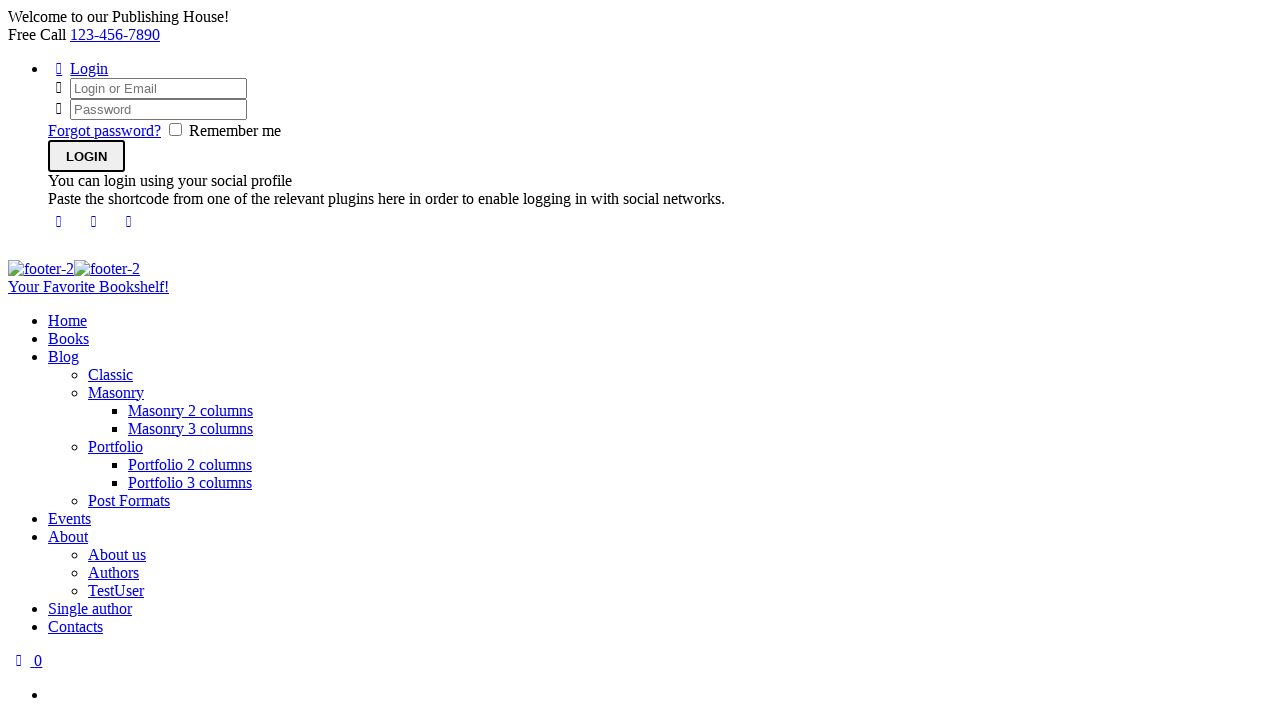

Navigated to shop page at https://keybooks.ro/shop/
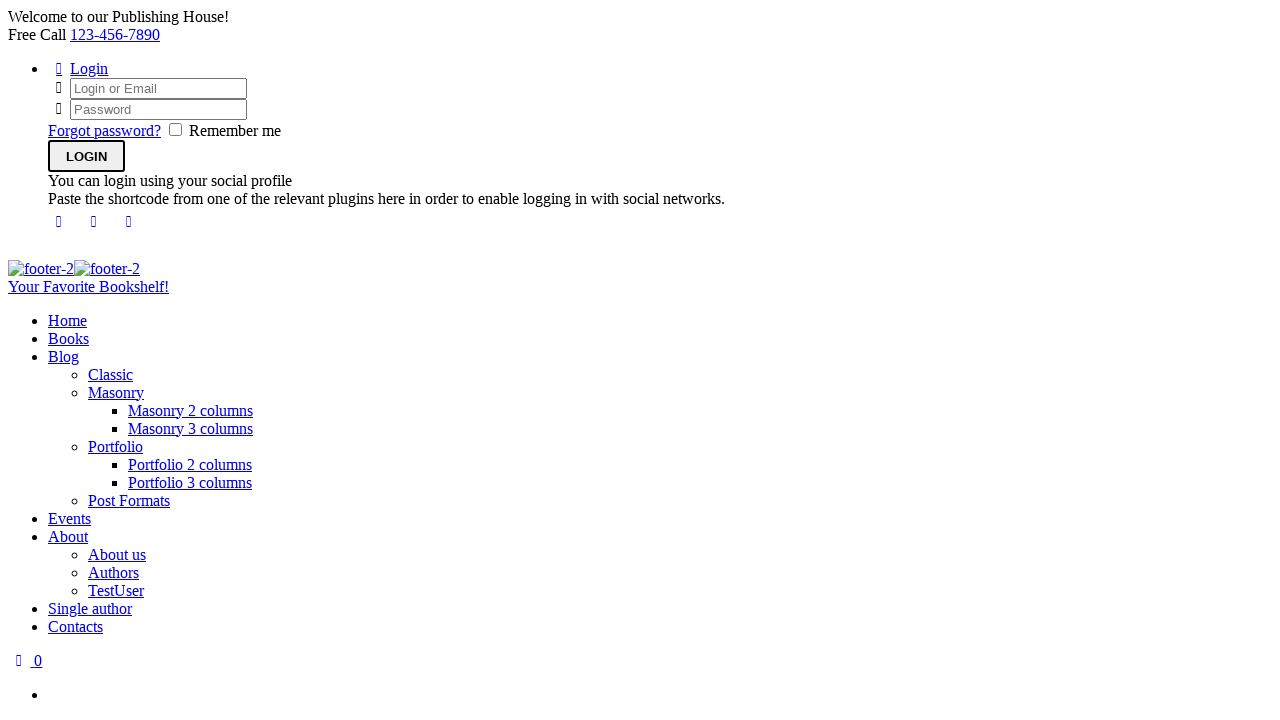

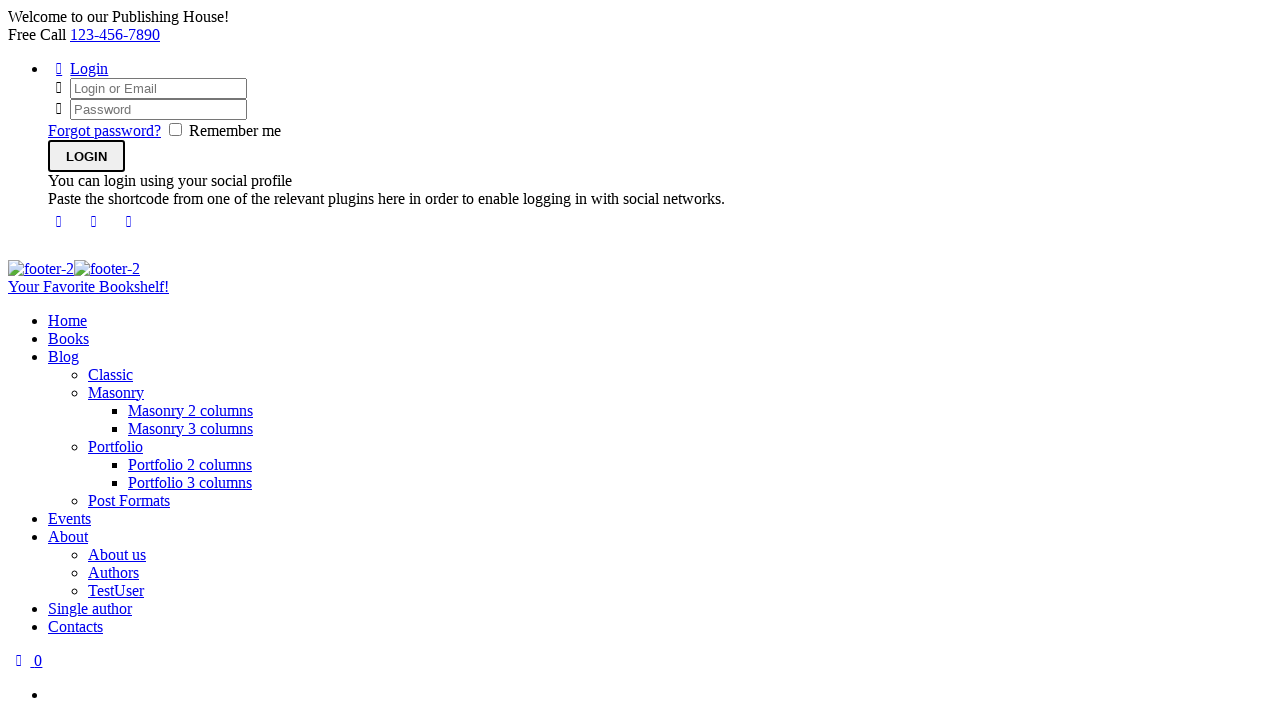